Tests the login page by verifying the text of "Remember me" label and "Forgot password" link, and checking the href attribute of the forgot password link

Starting URL: https://login1.nextbasecrm.com/

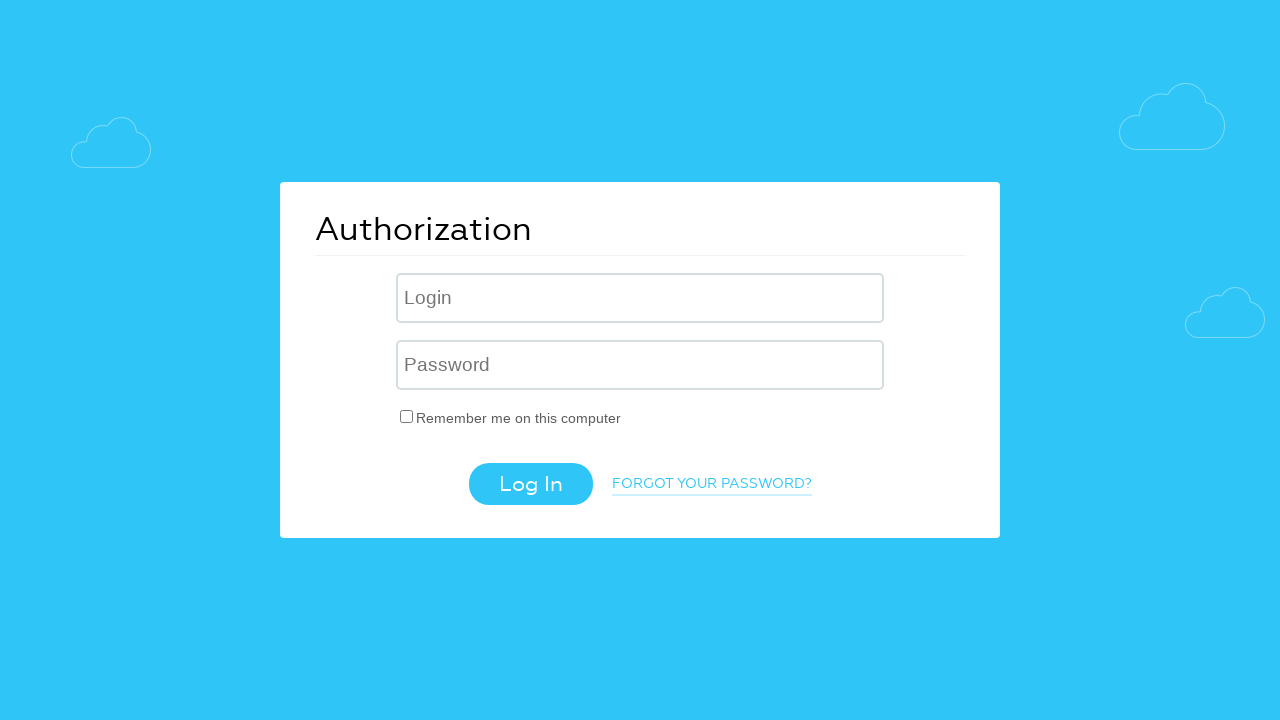

Located 'Remember me' label element
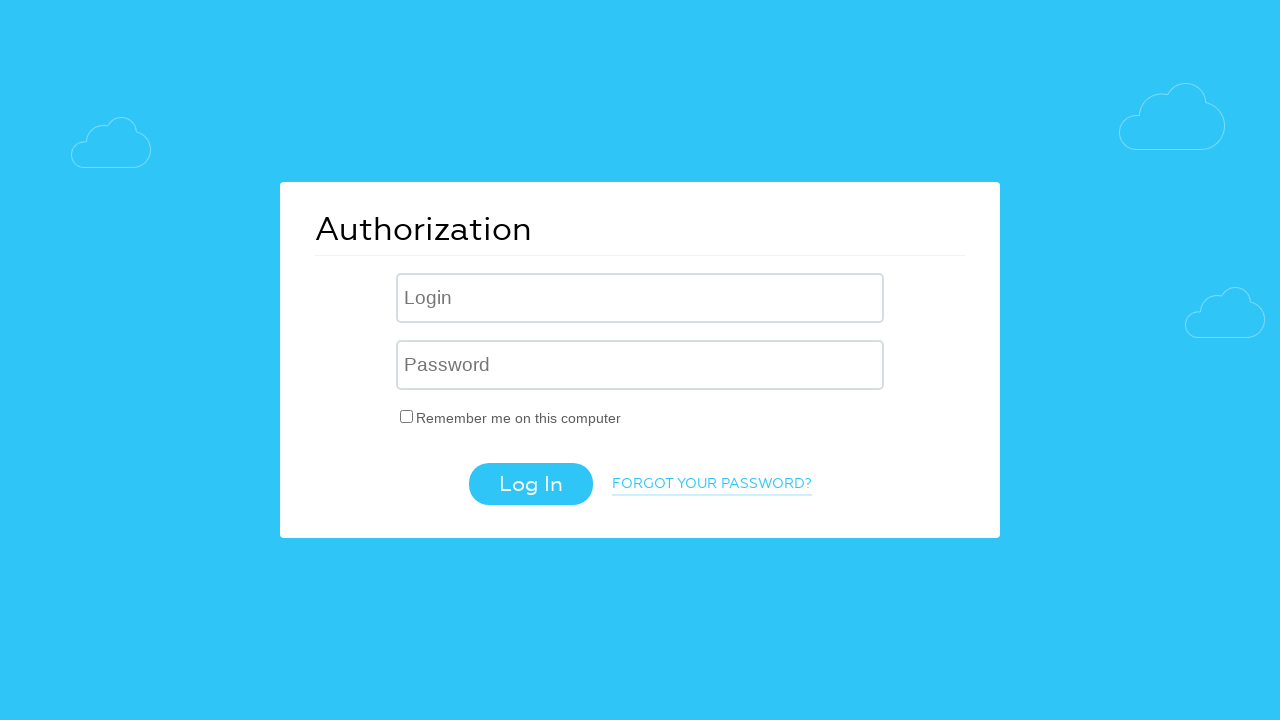

Retrieved text content from 'Remember me' label
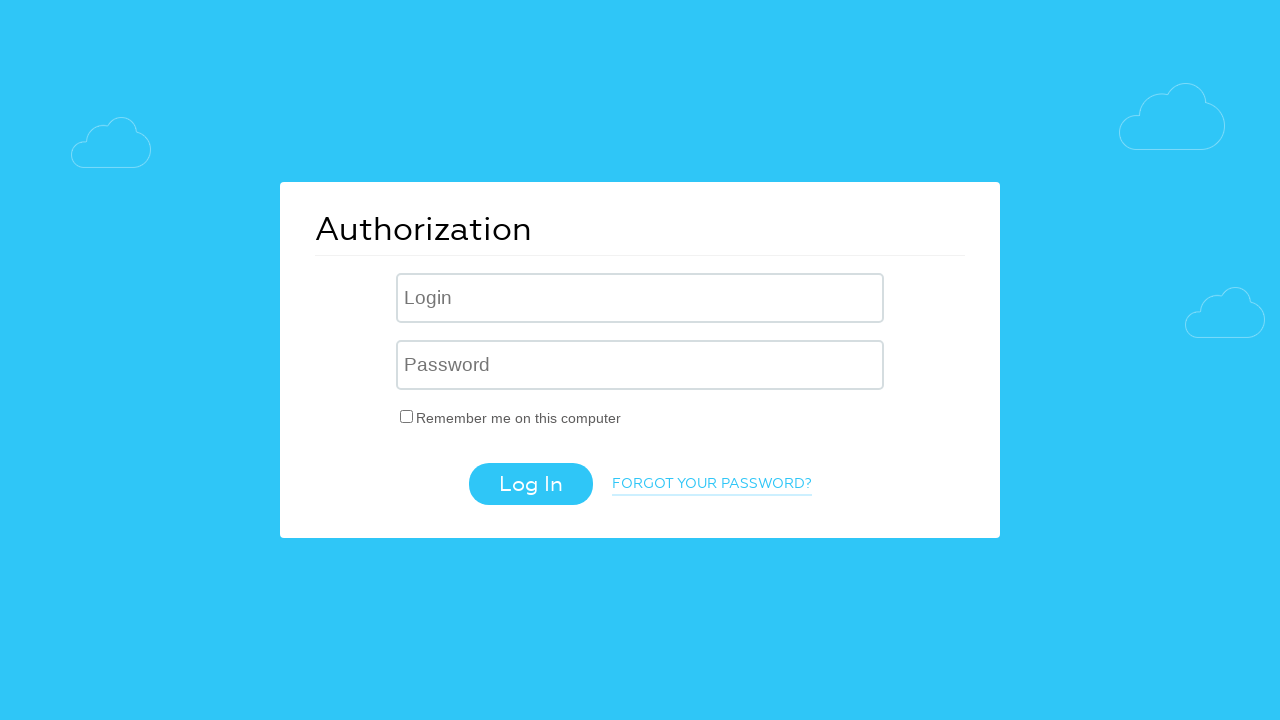

Verified 'Remember me' label text matches expected value
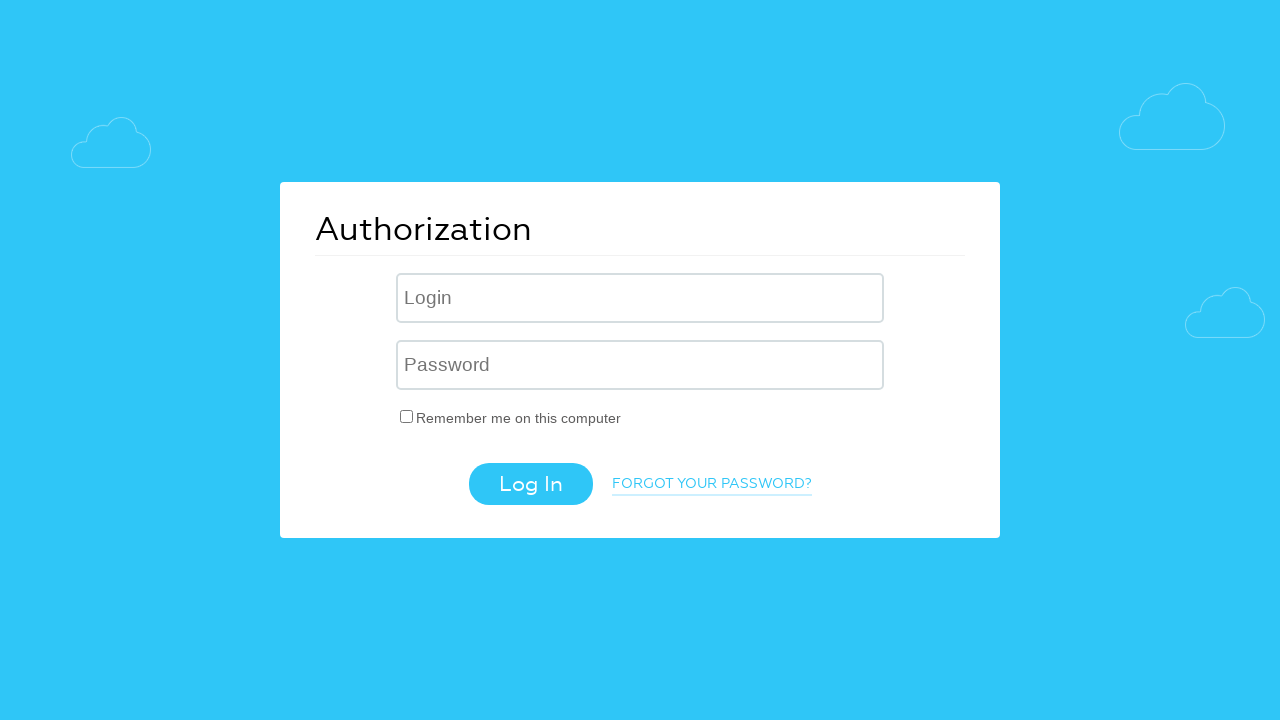

Located 'Forgot your password?' link element
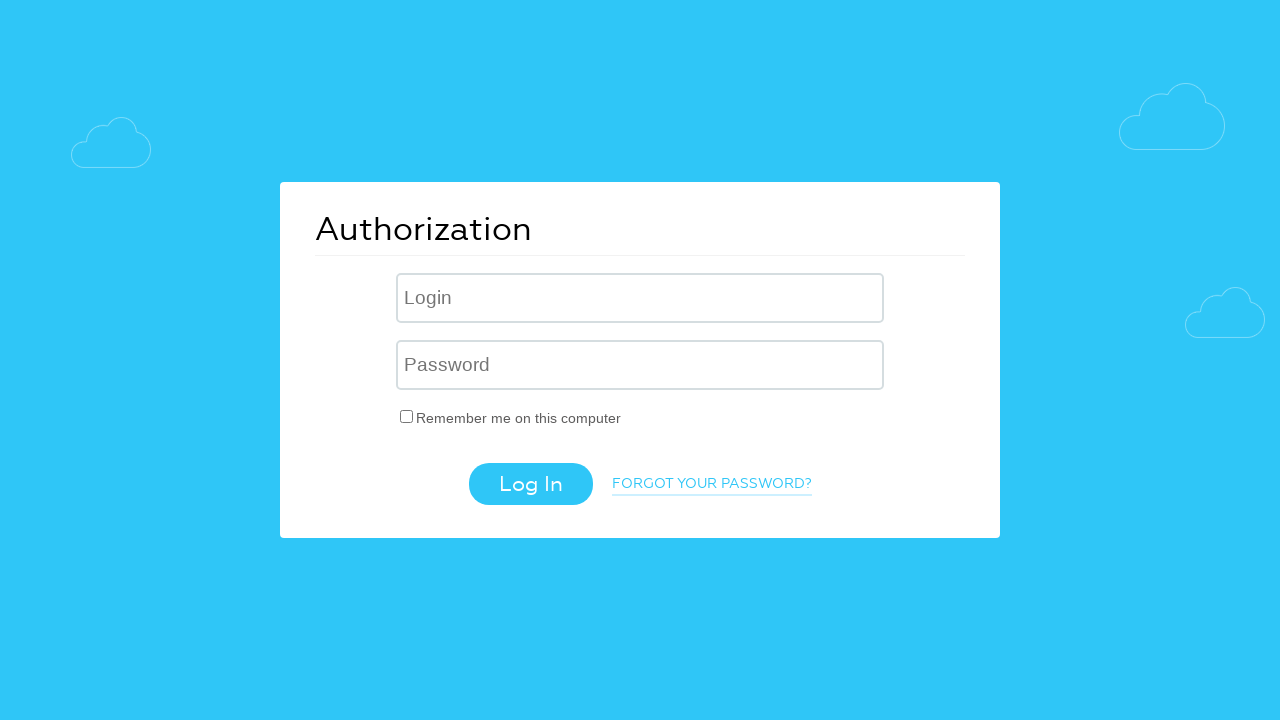

Retrieved text content from 'Forgot your password?' link
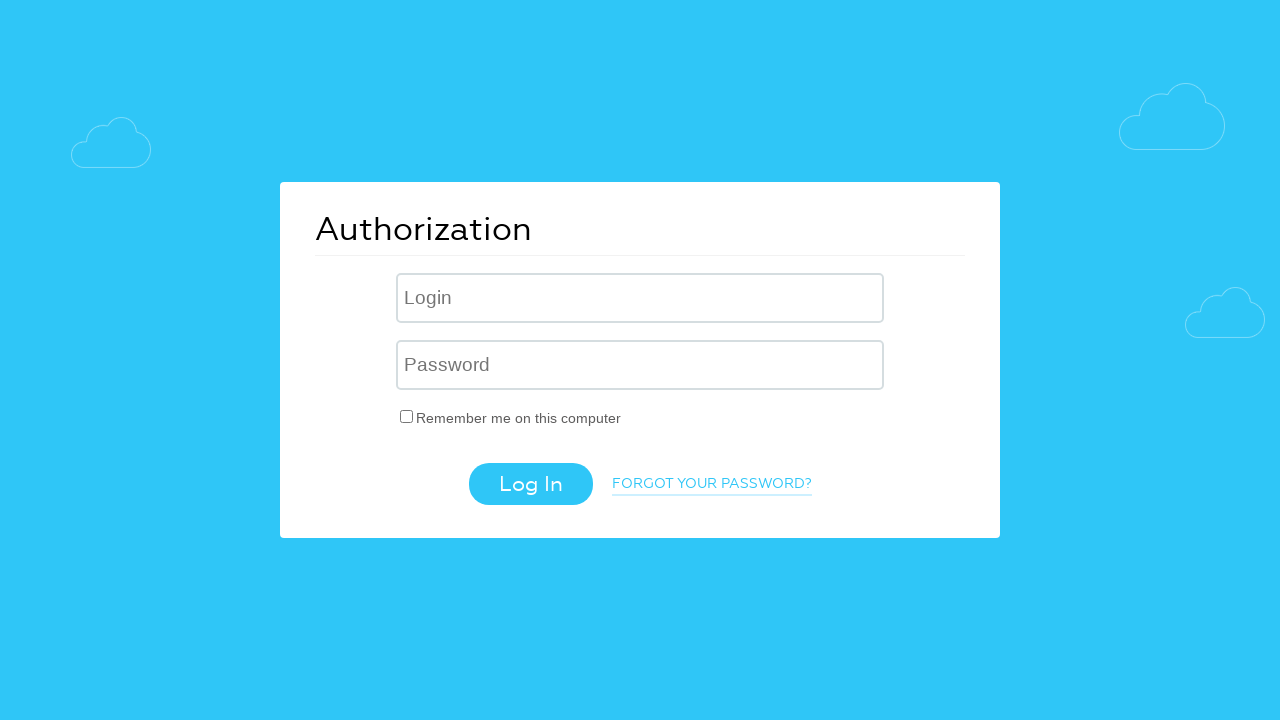

Verified 'Forgot your password?' link text matches expected value
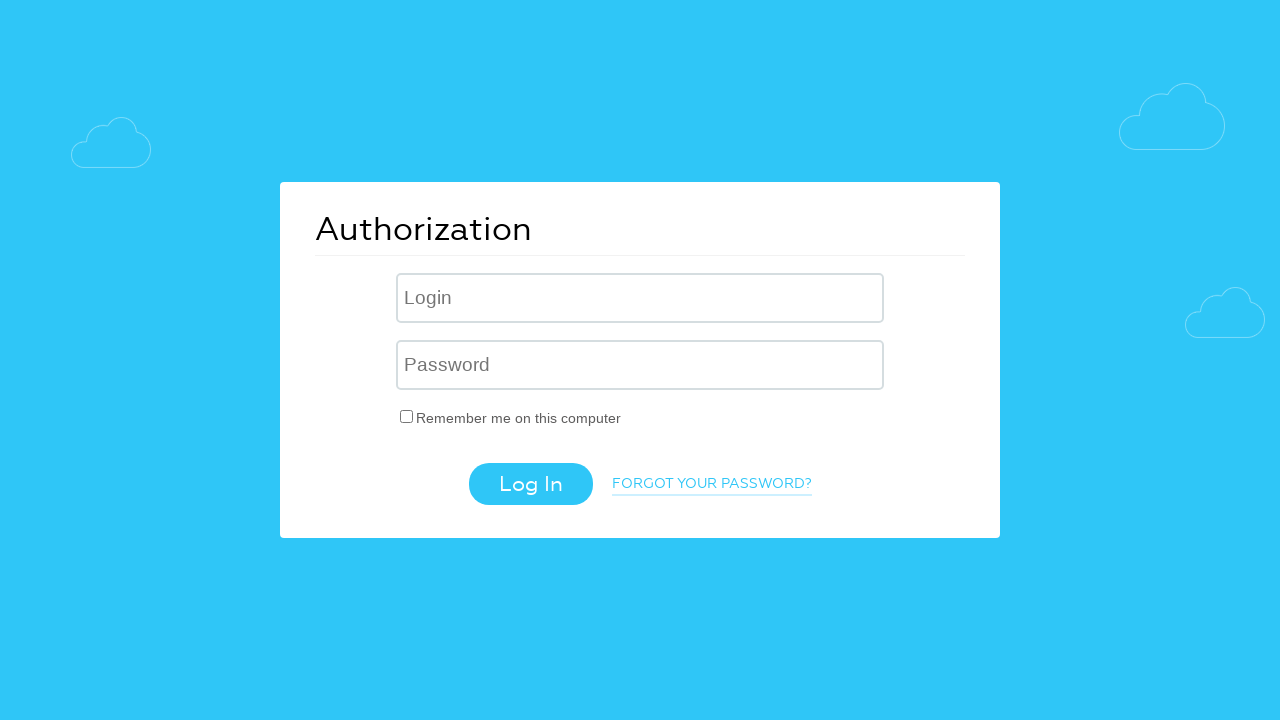

Retrieved href attribute value from 'Forgot your password?' link
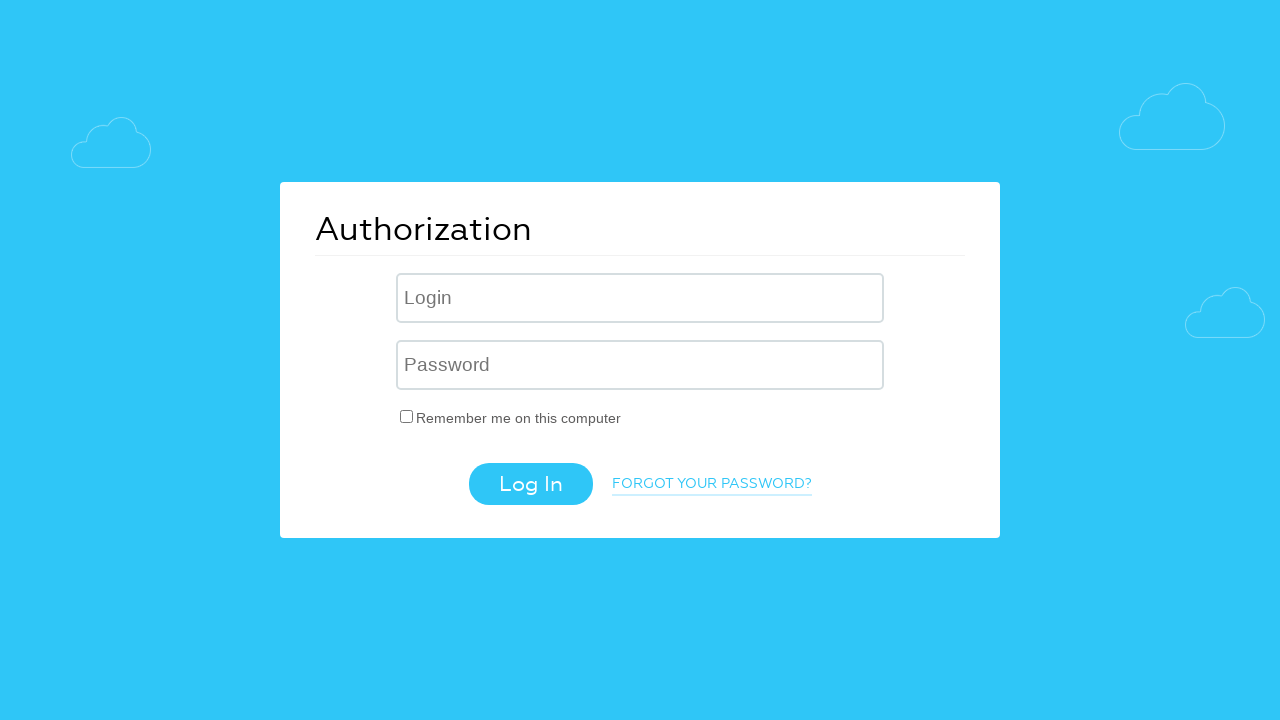

Verified forgot password link href contains 'forgot_password=yes' parameter
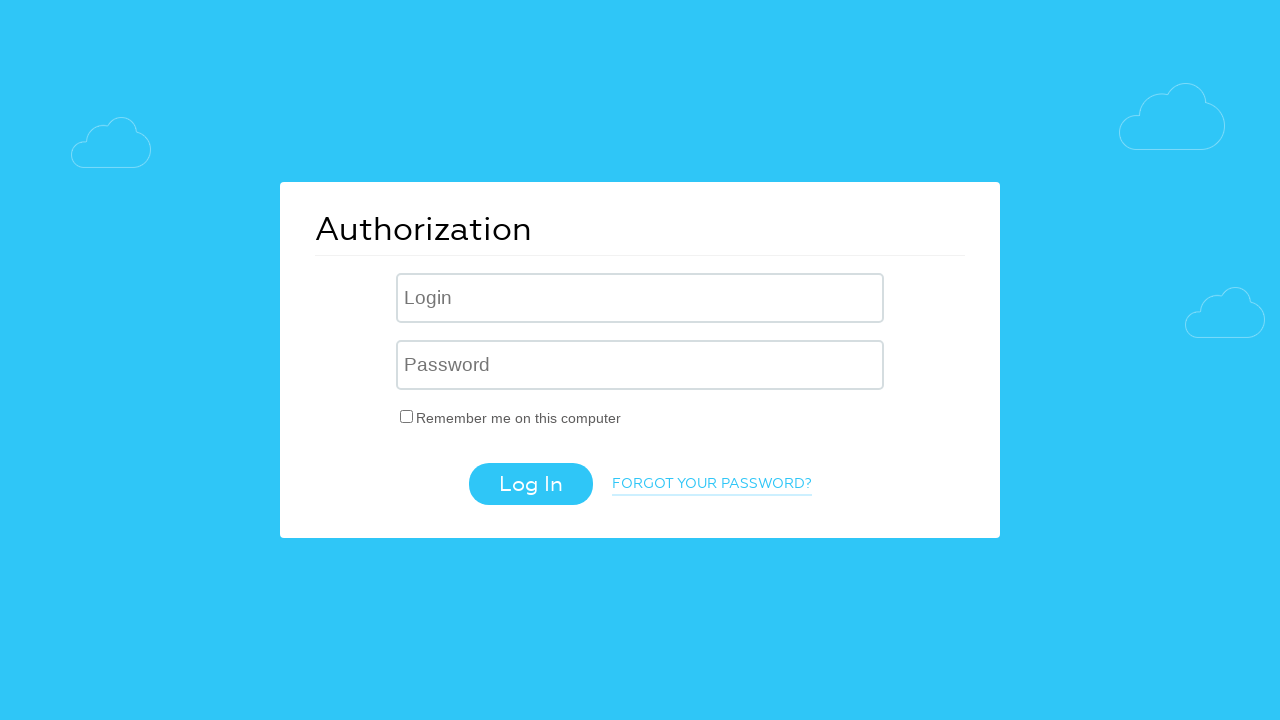

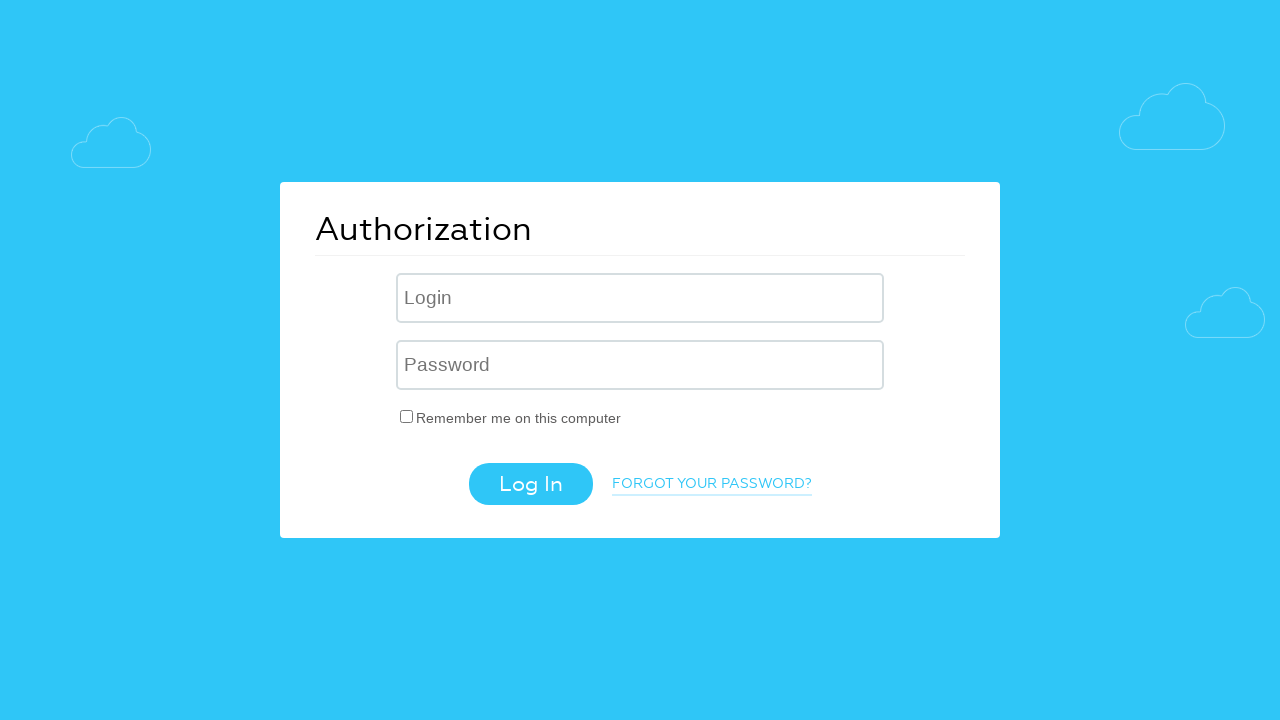